Tests the jQuery UI sortable widget by switching to an iframe and performing a drag-and-drop operation to reorder list items (moving item 6 to the position of item 4).

Starting URL: https://jqueryui.com/sortable/

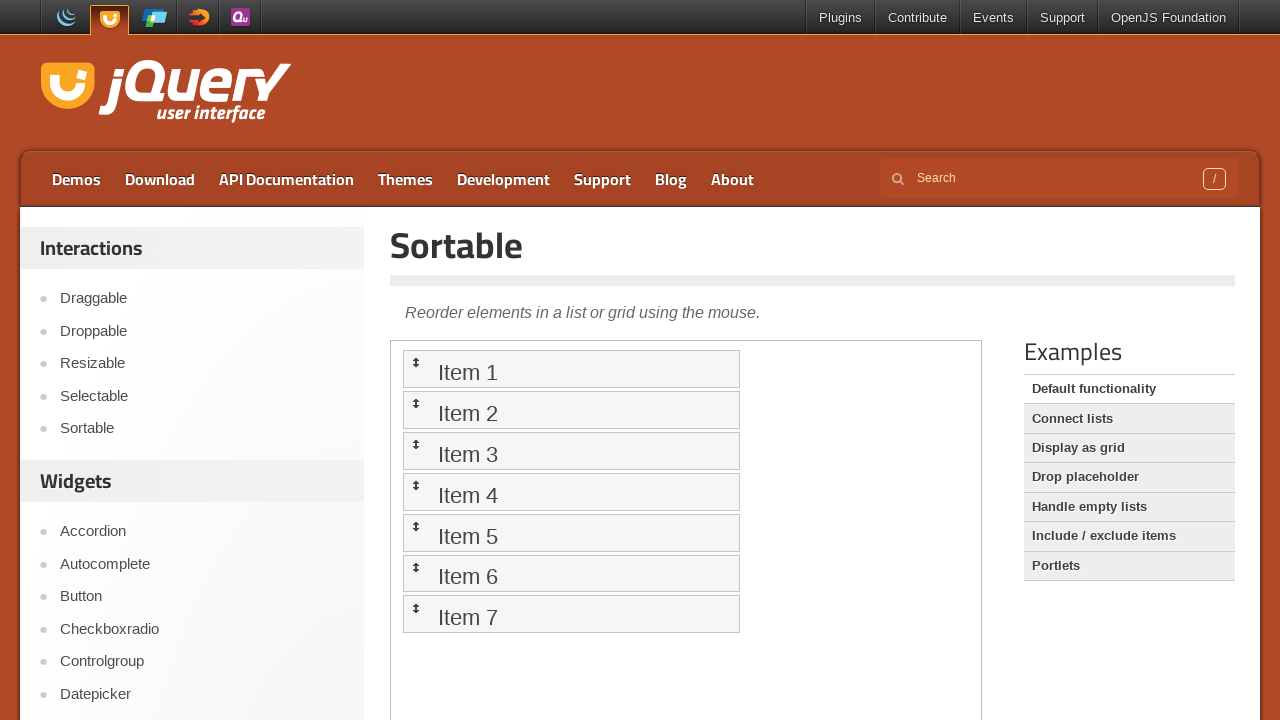

Located the sortable demo iframe
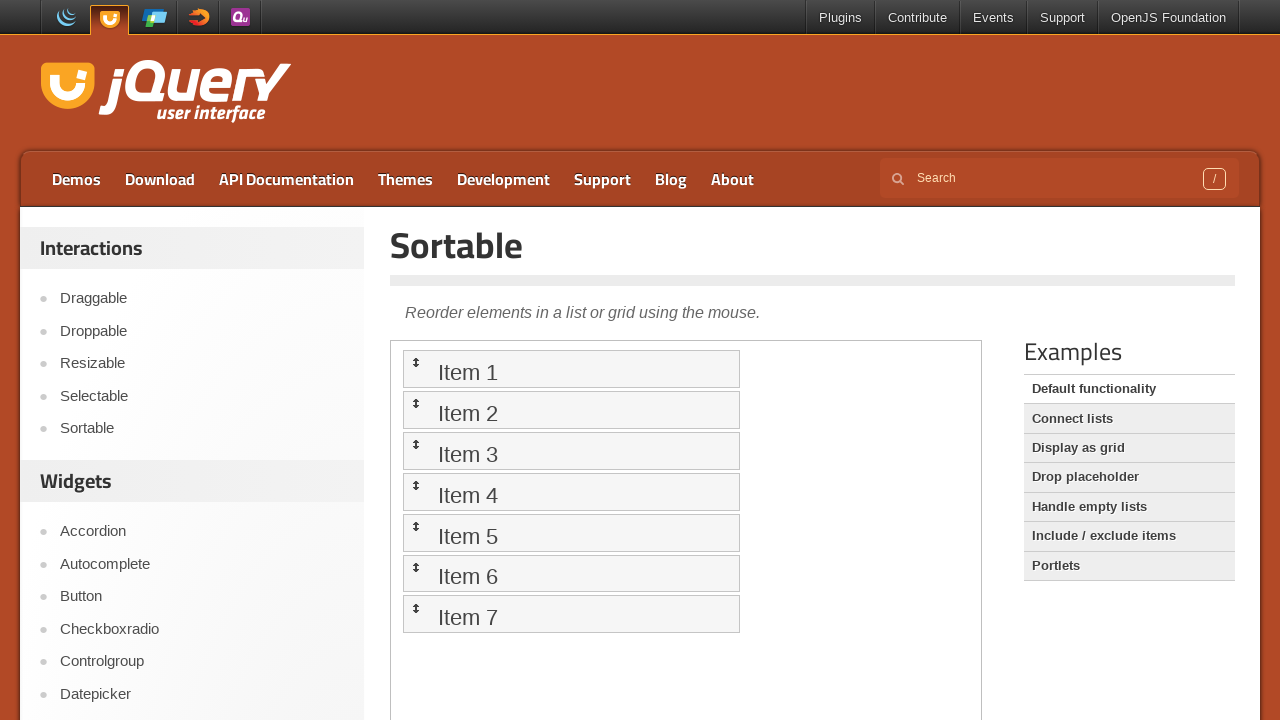

Sortable list loaded and became visible
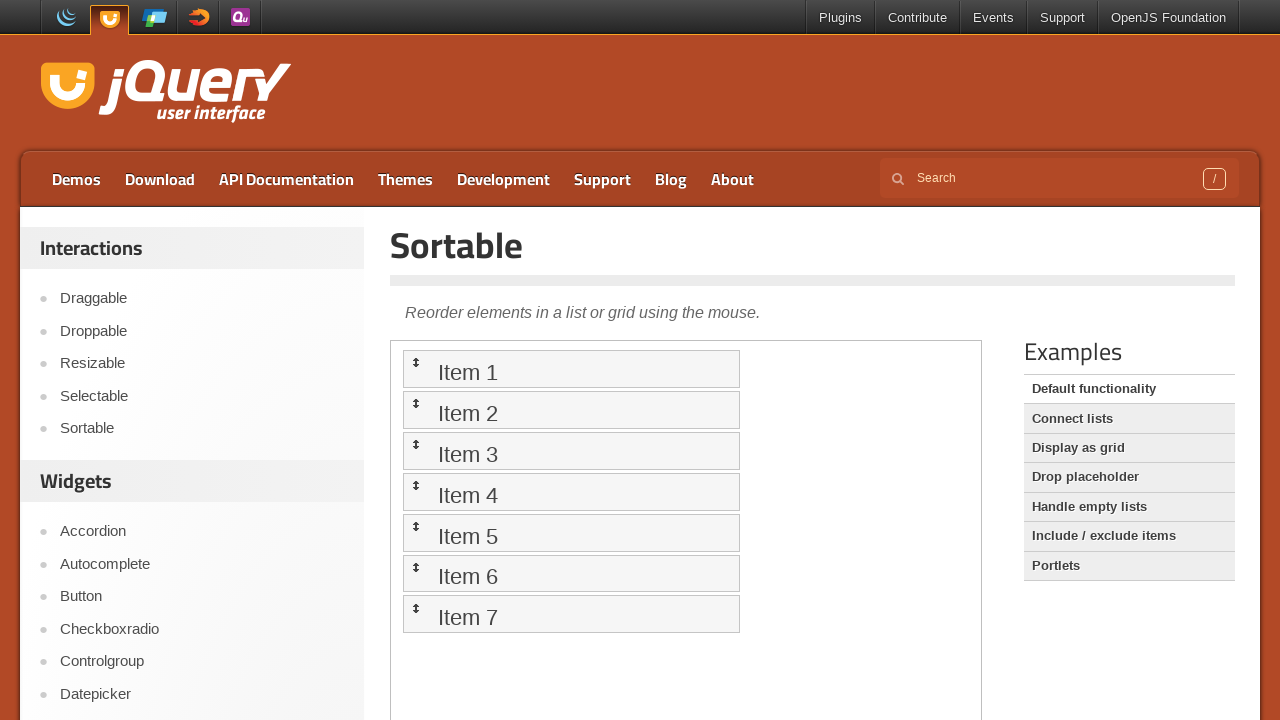

Located sortable list item 4
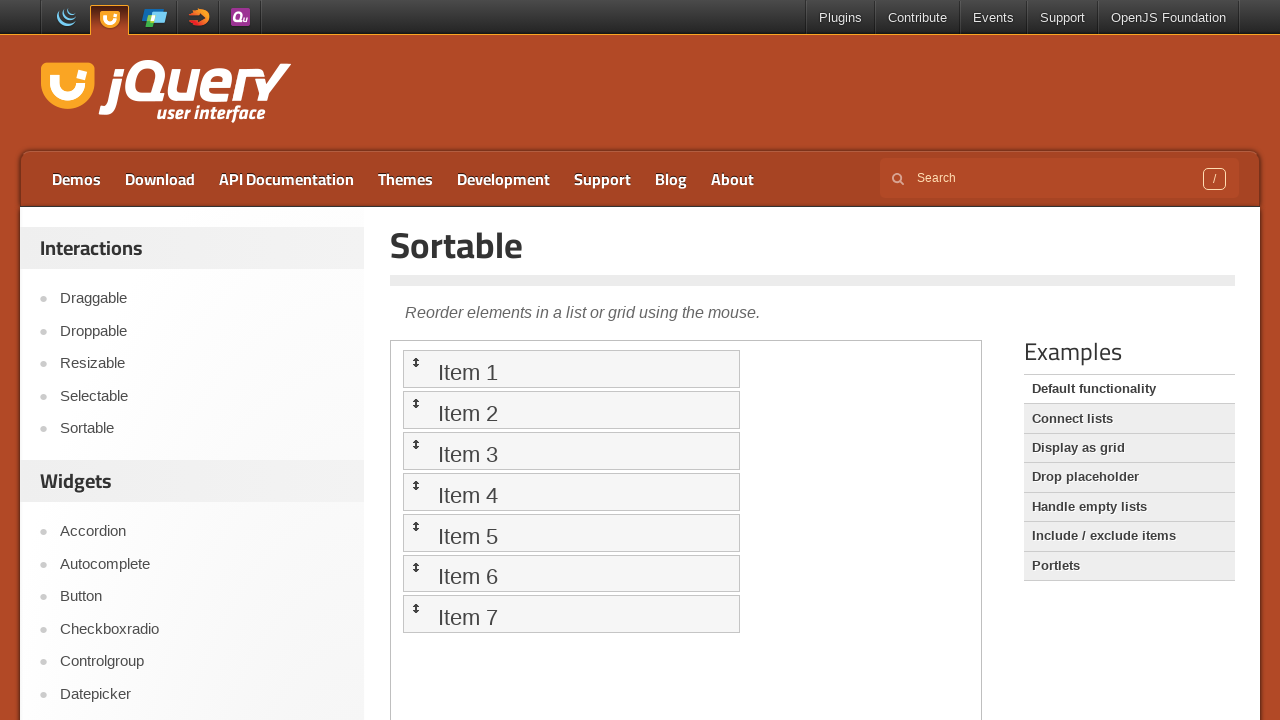

Located sortable list item 6
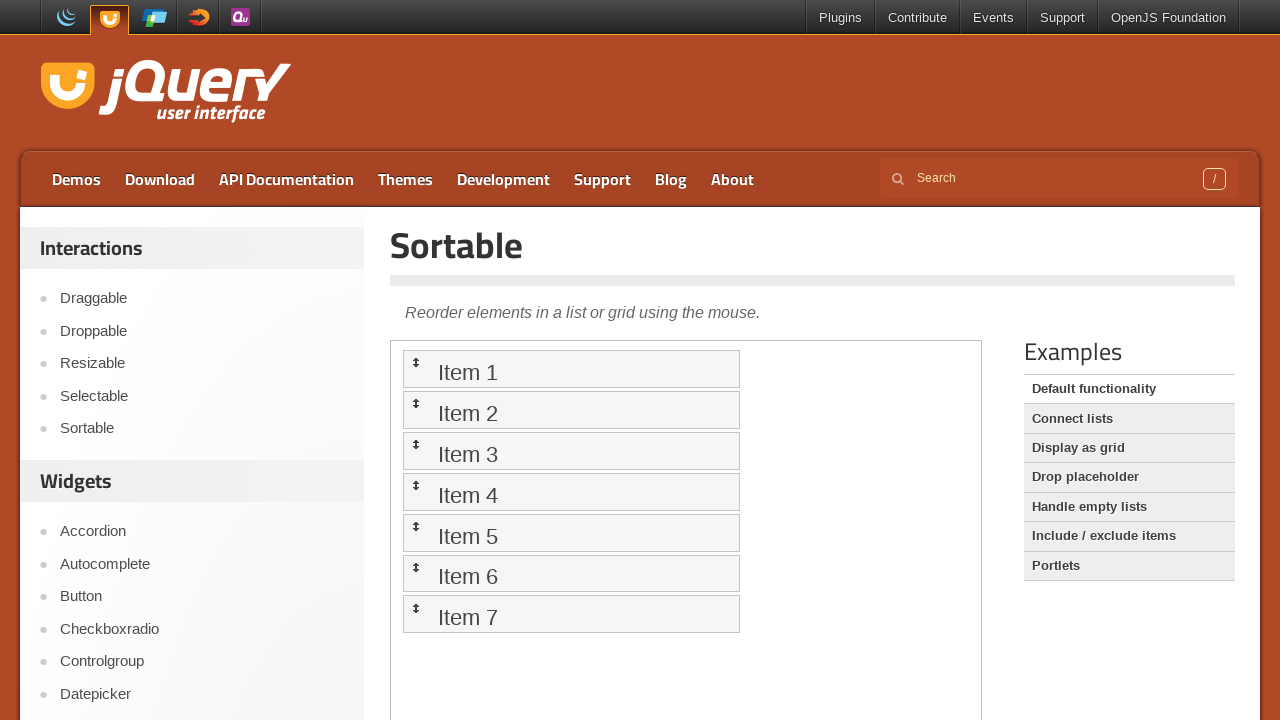

Dragged item 6 to the position of item 4 to reorder the list at (571, 492)
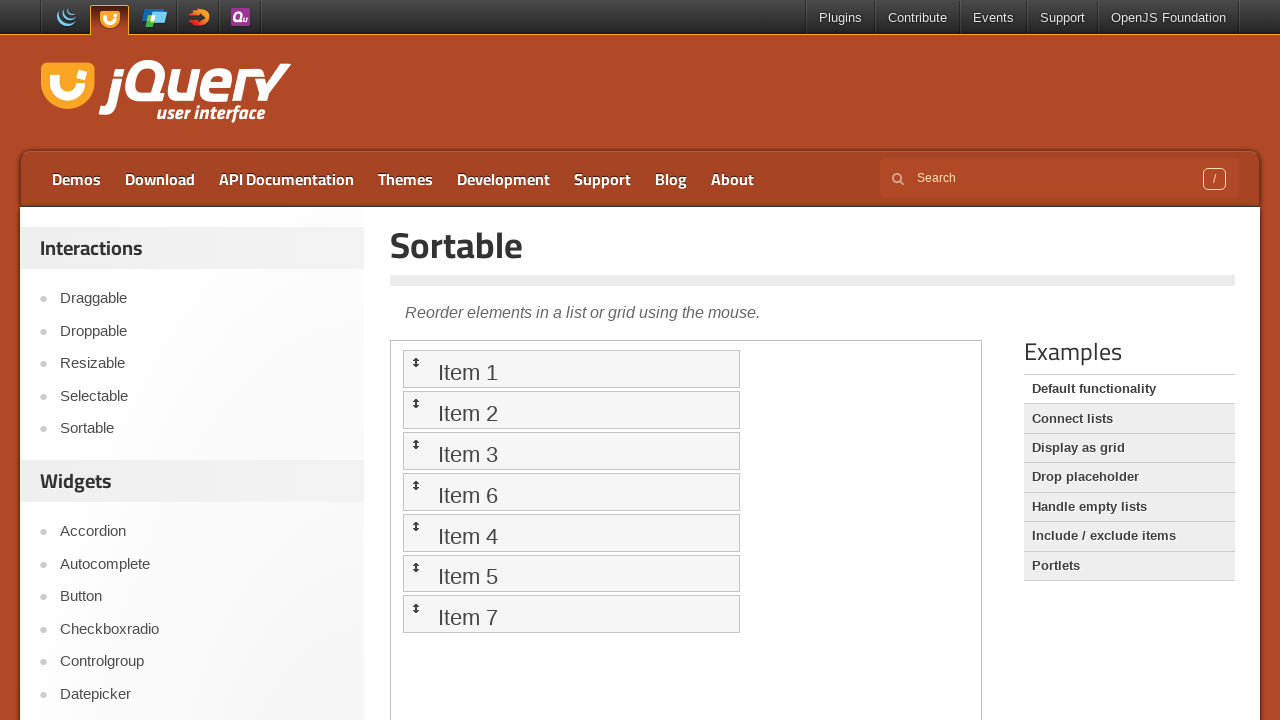

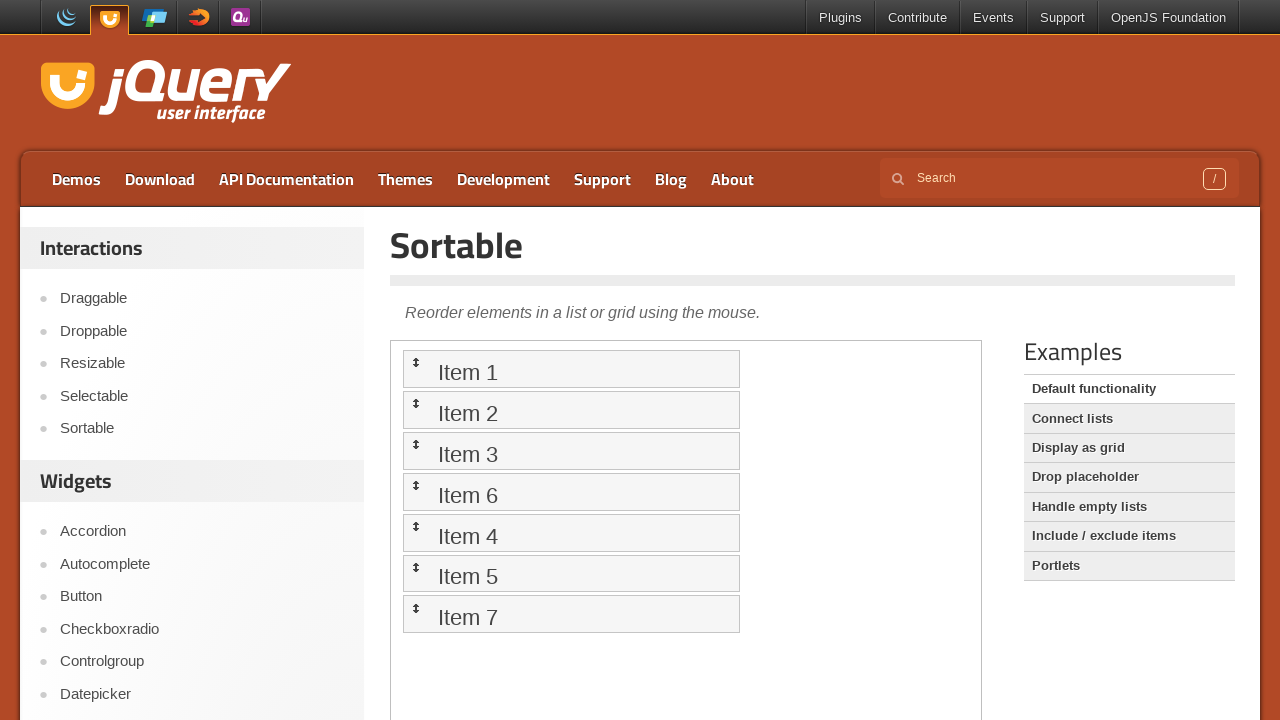